Tests dynamic loading by clicking Start button and verifying that "Hello World!" text appears

Starting URL: http://the-internet.herokuapp.com/dynamic_loading/2

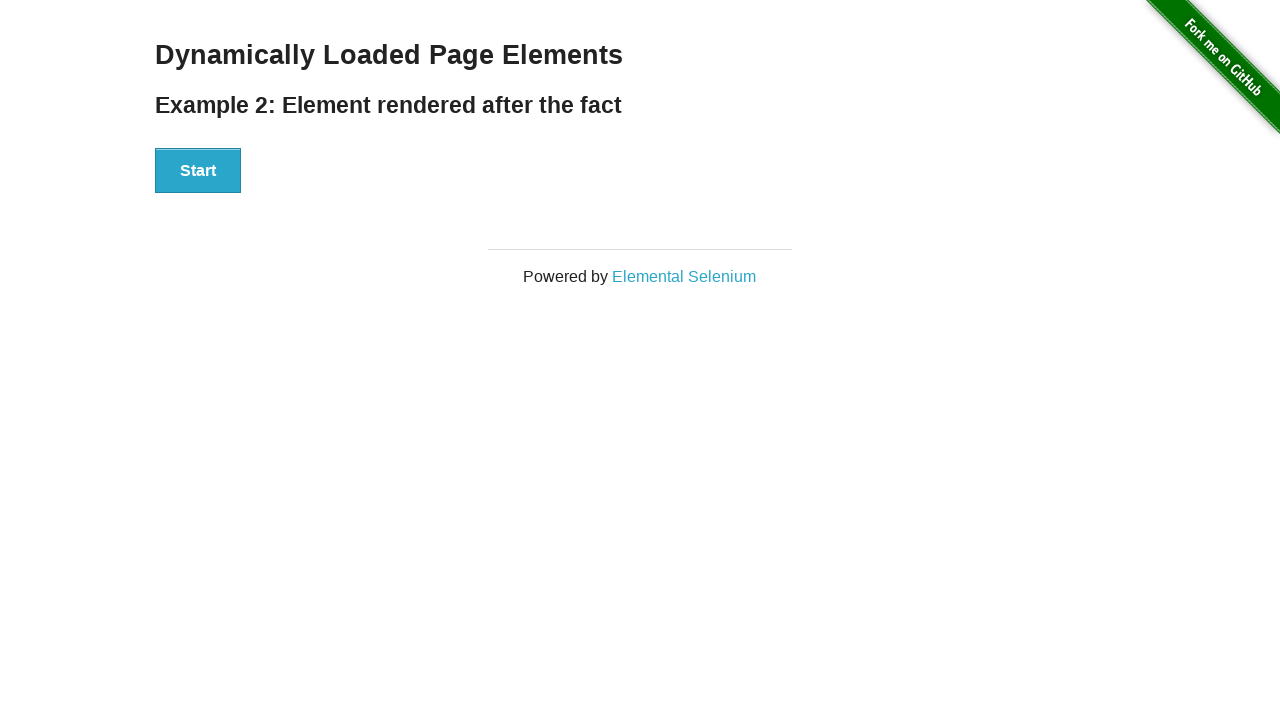

Clicked Start button to begin dynamic loading at (198, 171) on xpath=//button[text()='Start']
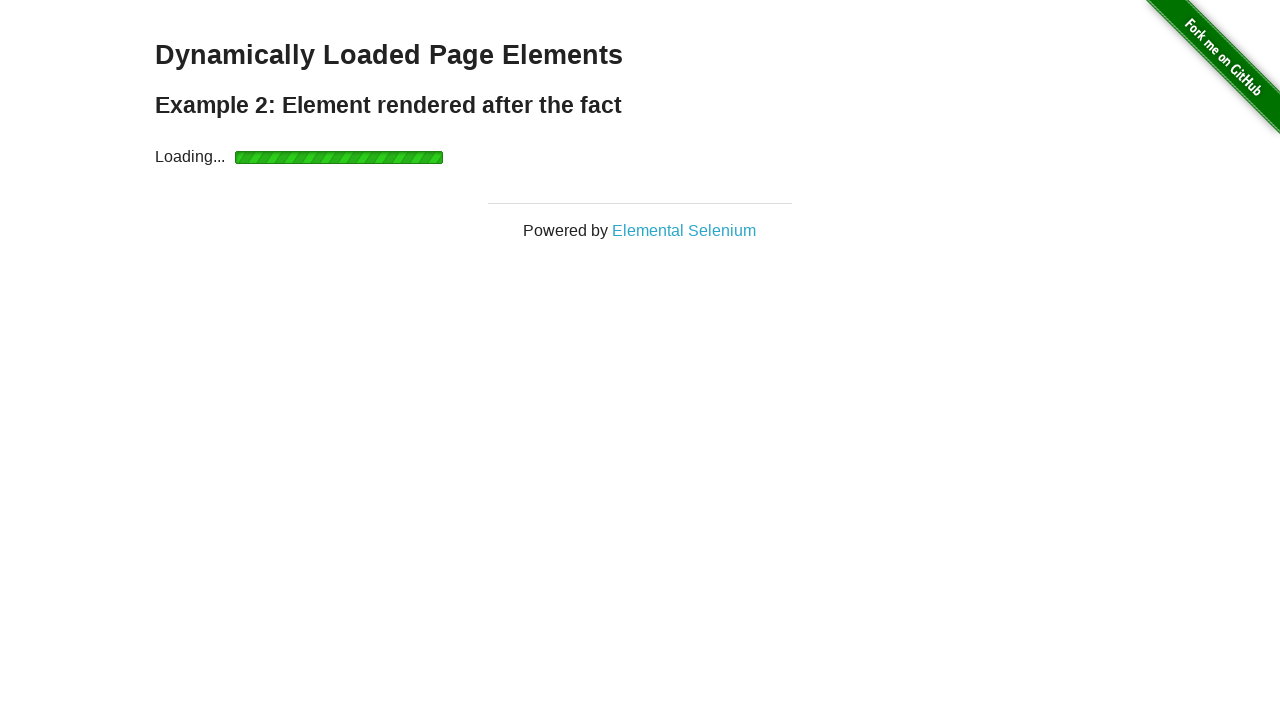

Waited for 'Hello World!' heading to appear after dynamic loading
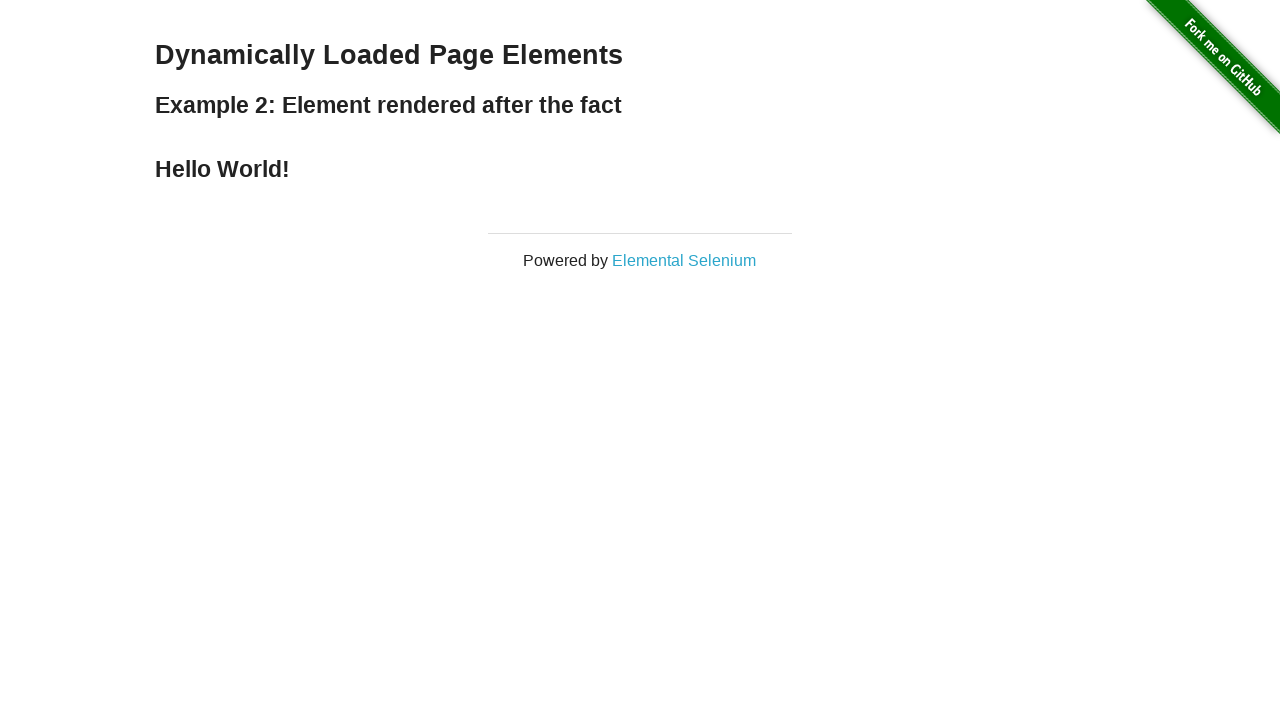

Verified that 'Hello World!' text is displayed correctly
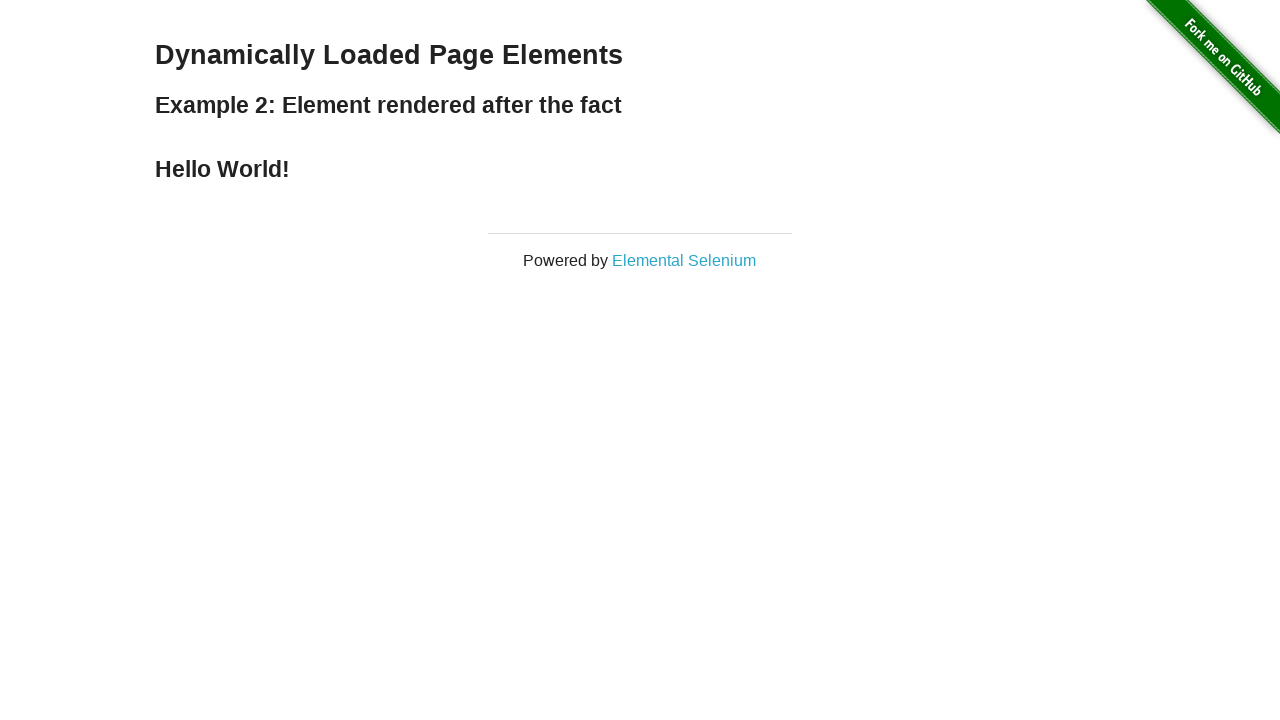

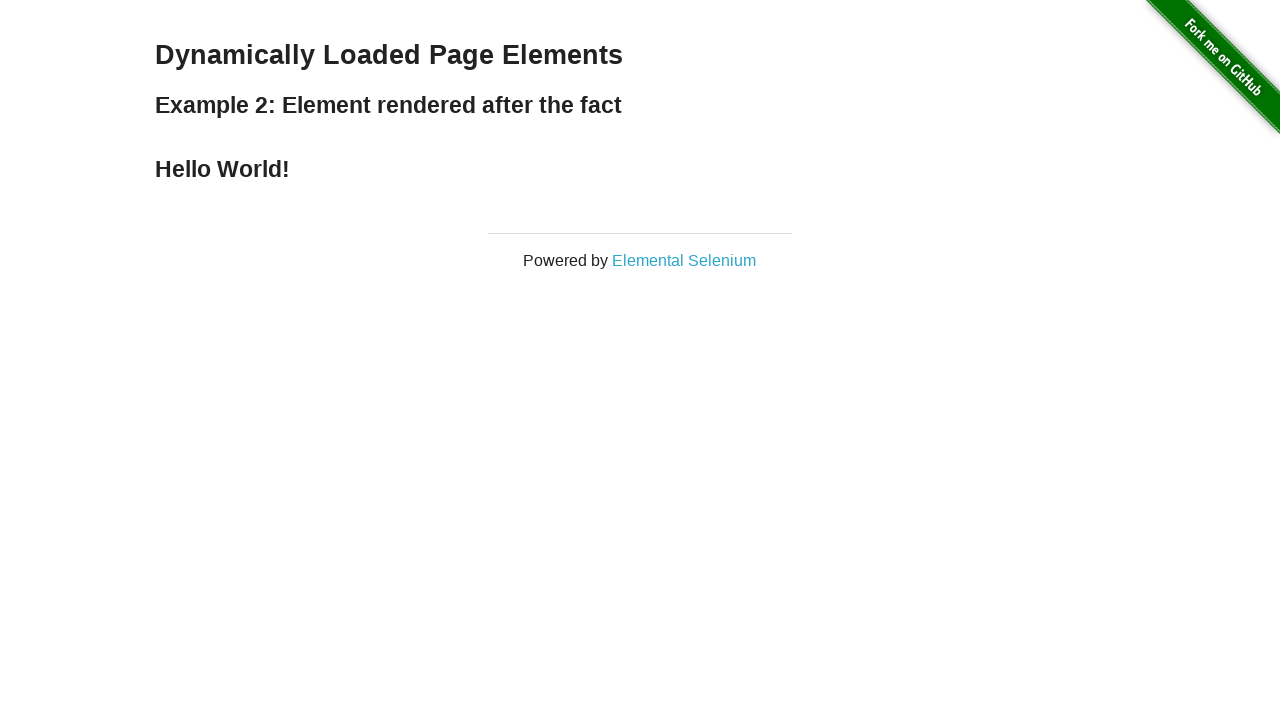